Opens the RedBus homepage in incognito mode and verifies the page loads successfully

Starting URL: https://www.redbus.in/

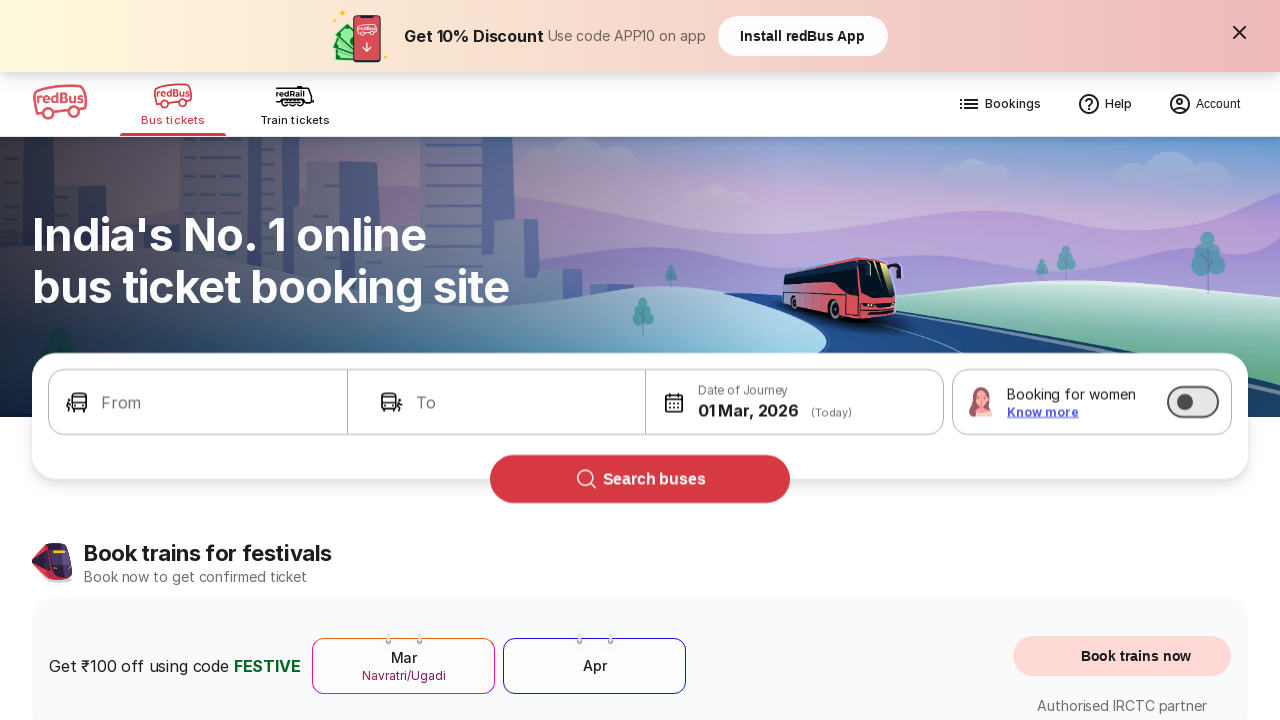

Waited for page to reach domcontentloaded state
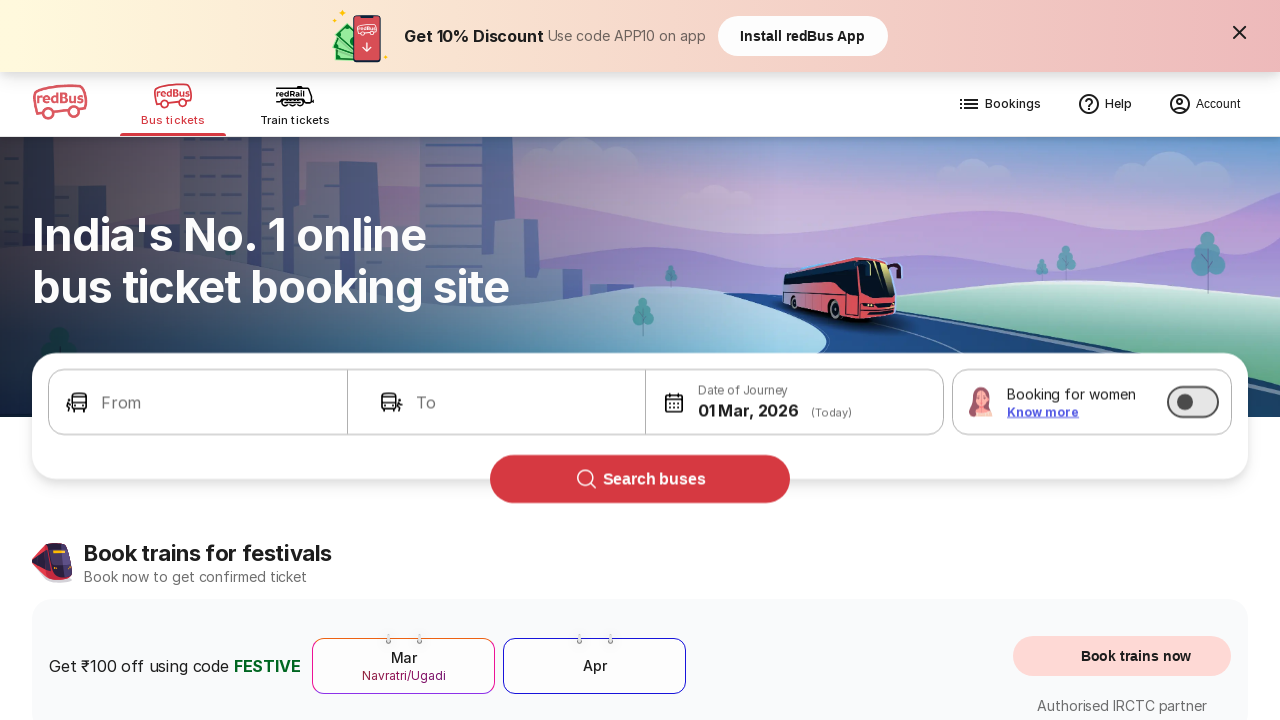

RedBus homepage body element is visible - page loaded successfully
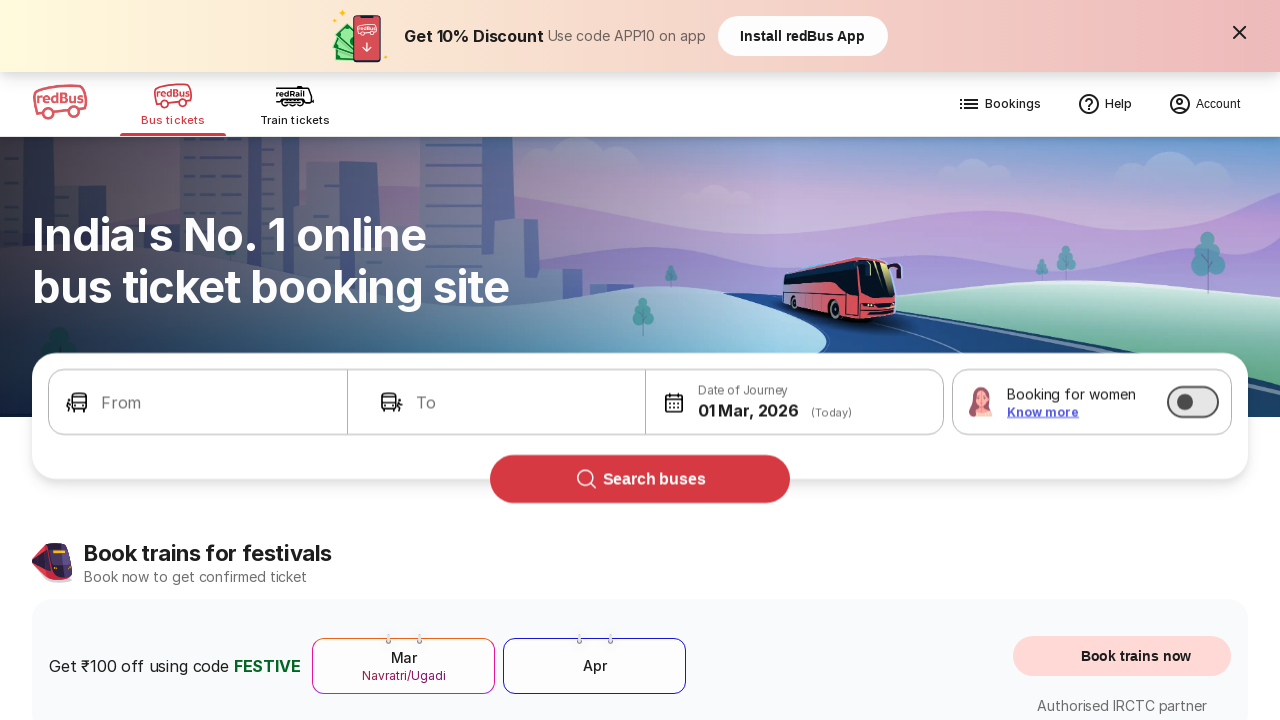

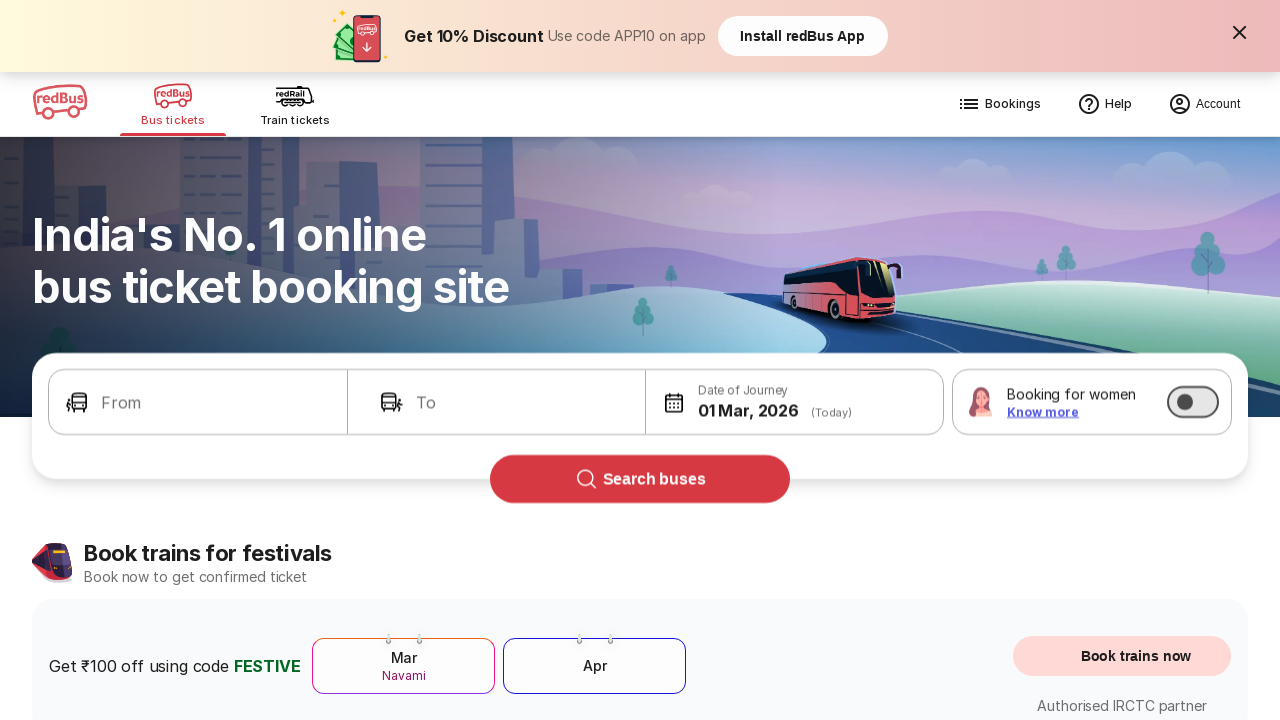